Tests injecting jQuery and jQuery Growl library into a page and displaying notification messages using JavaScript execution

Starting URL: http://the-internet.herokuapp.com

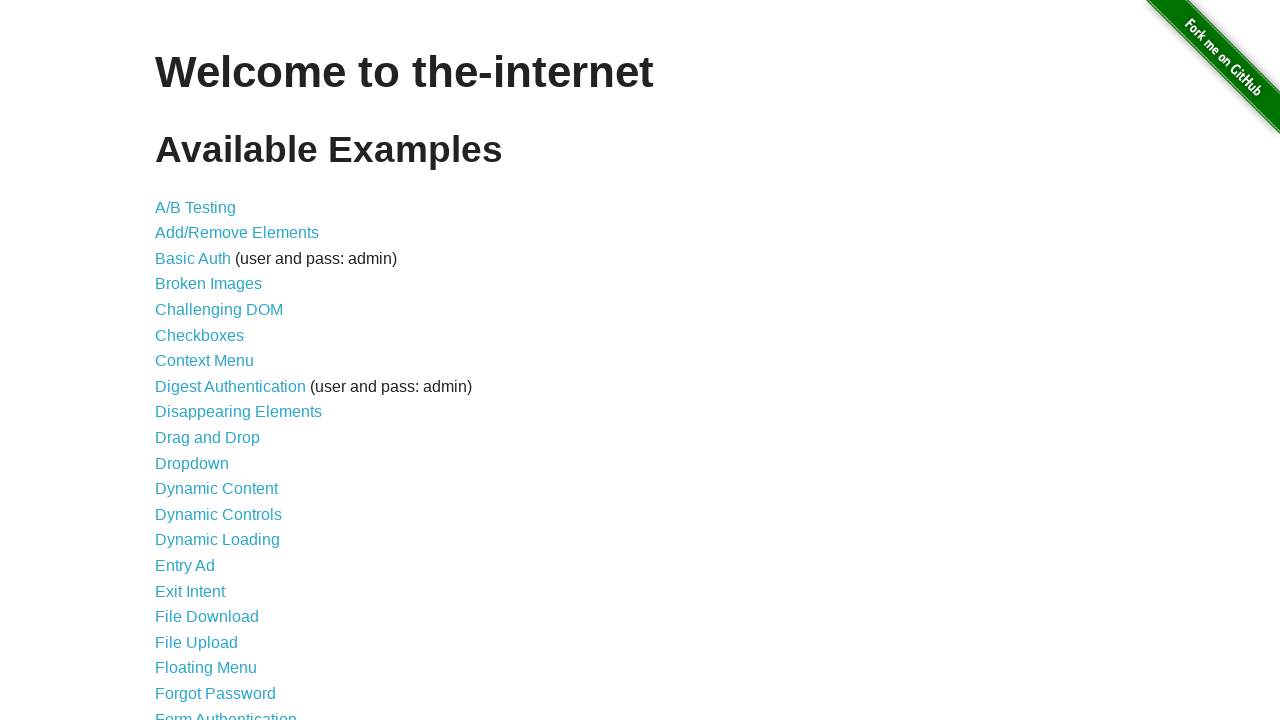

Injected jQuery library into the page
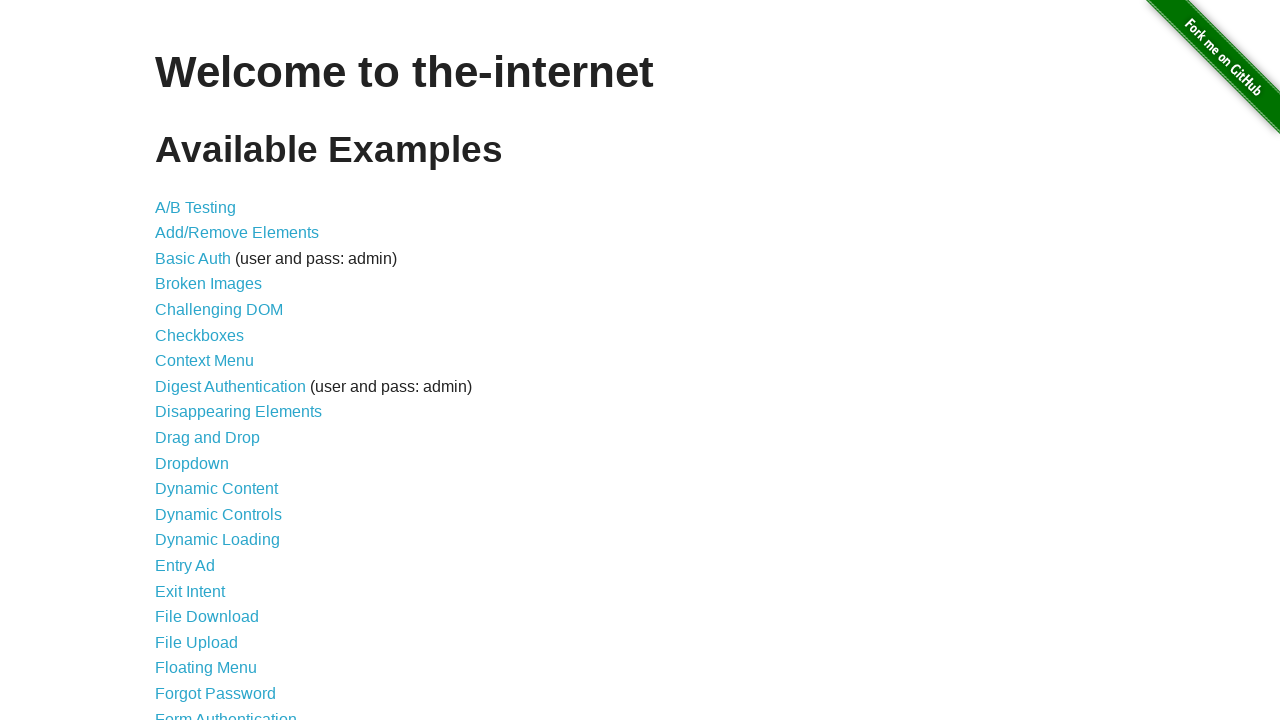

jQuery library loaded successfully
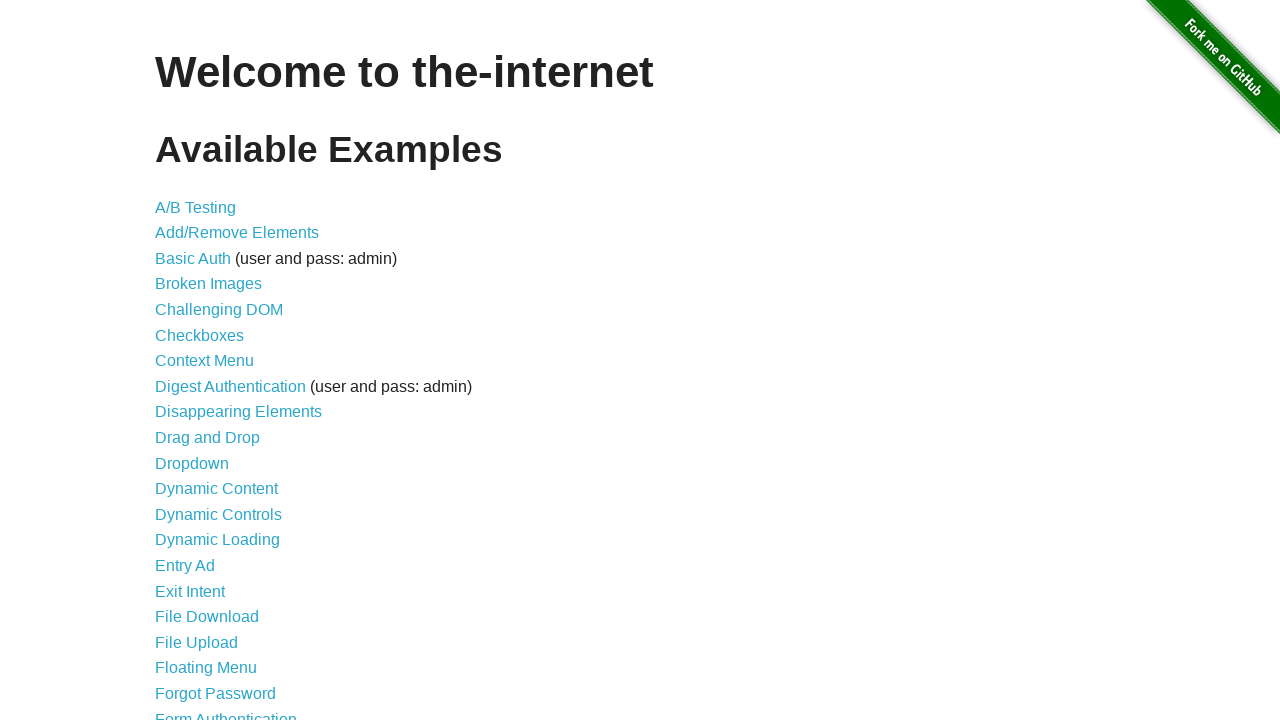

Injected jQuery Growl script into the page
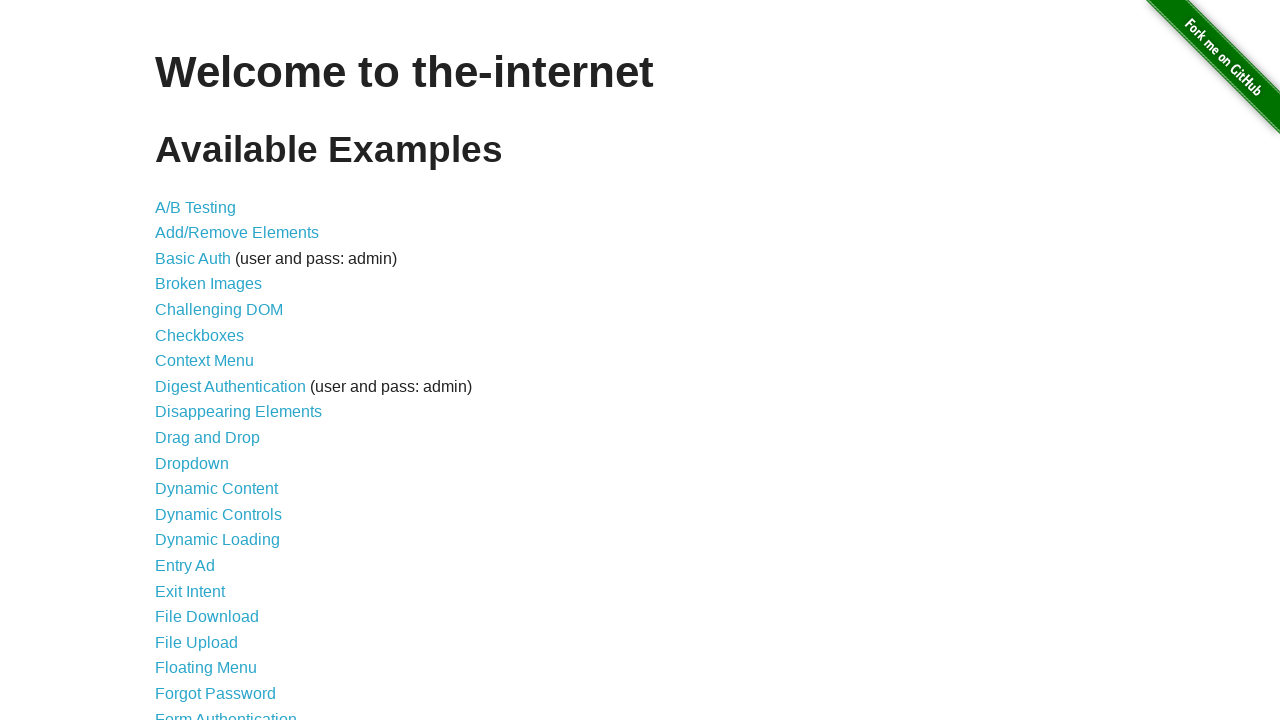

Added jQuery Growl CSS stylesheet to the page
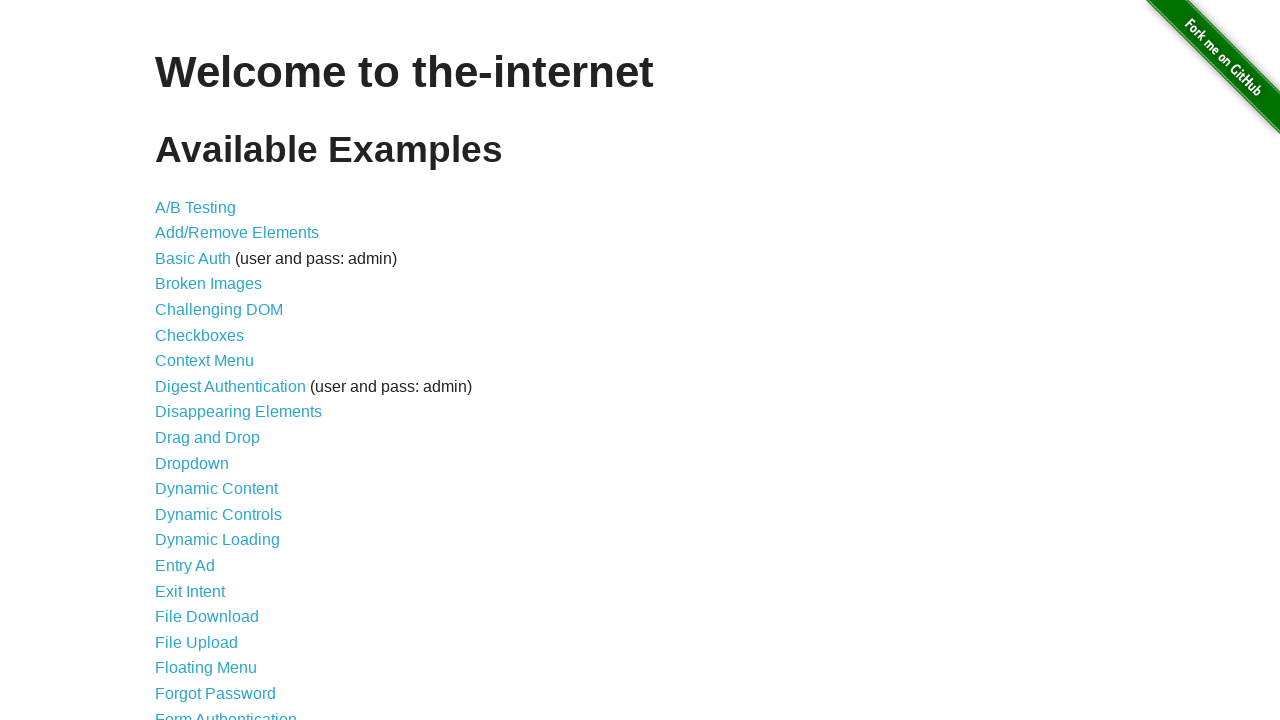

jQuery Growl library loaded and ready
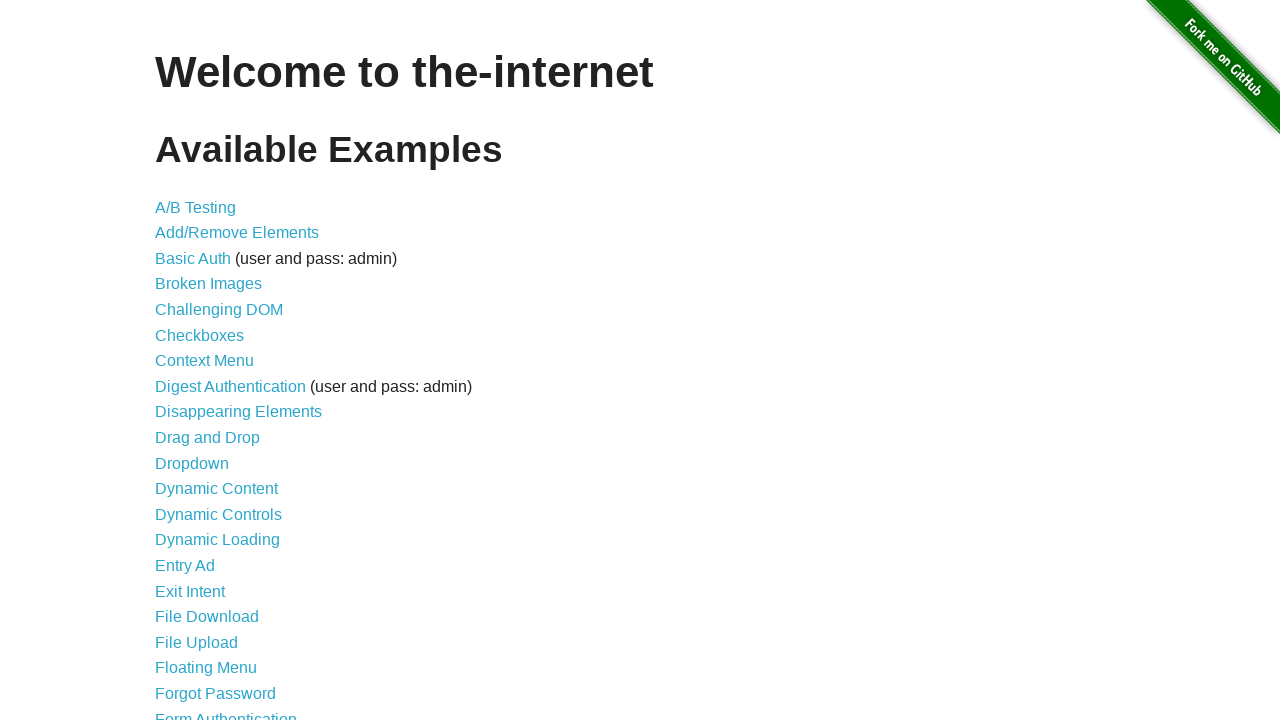

Displayed GET notification message using jQuery Growl
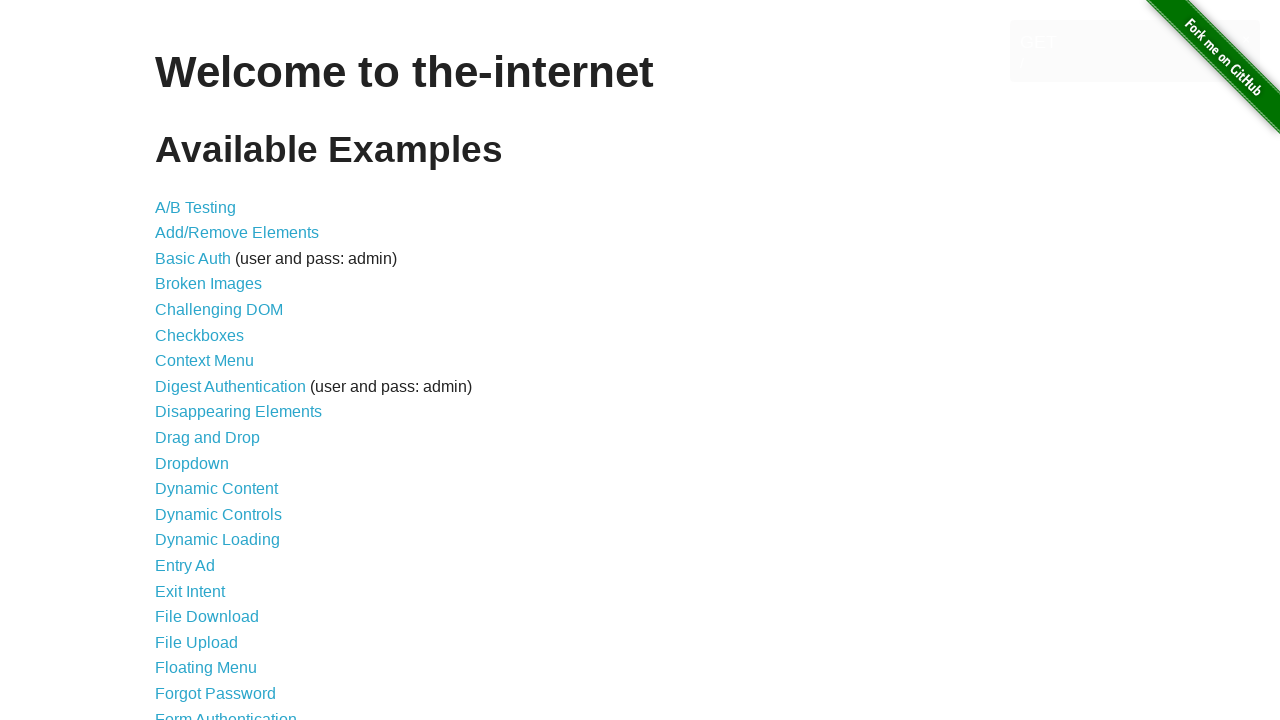

Waited 2 seconds to observe the notification
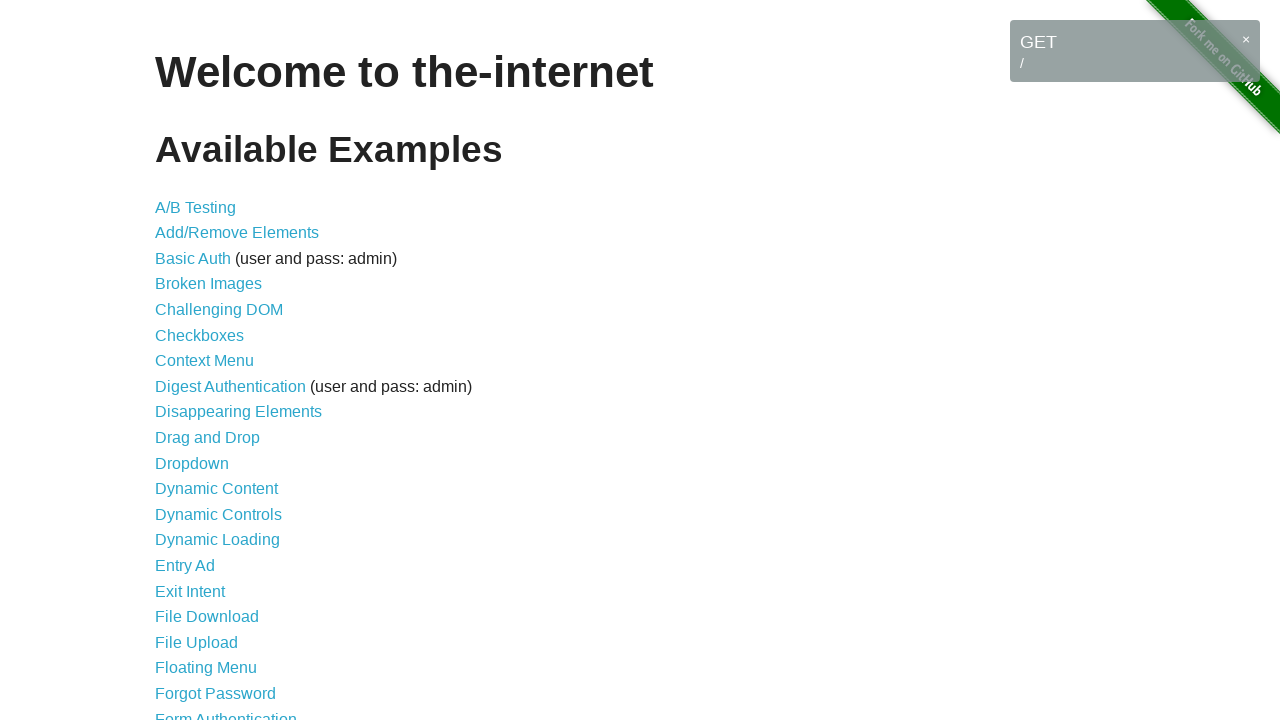

Displayed ERROR notification message
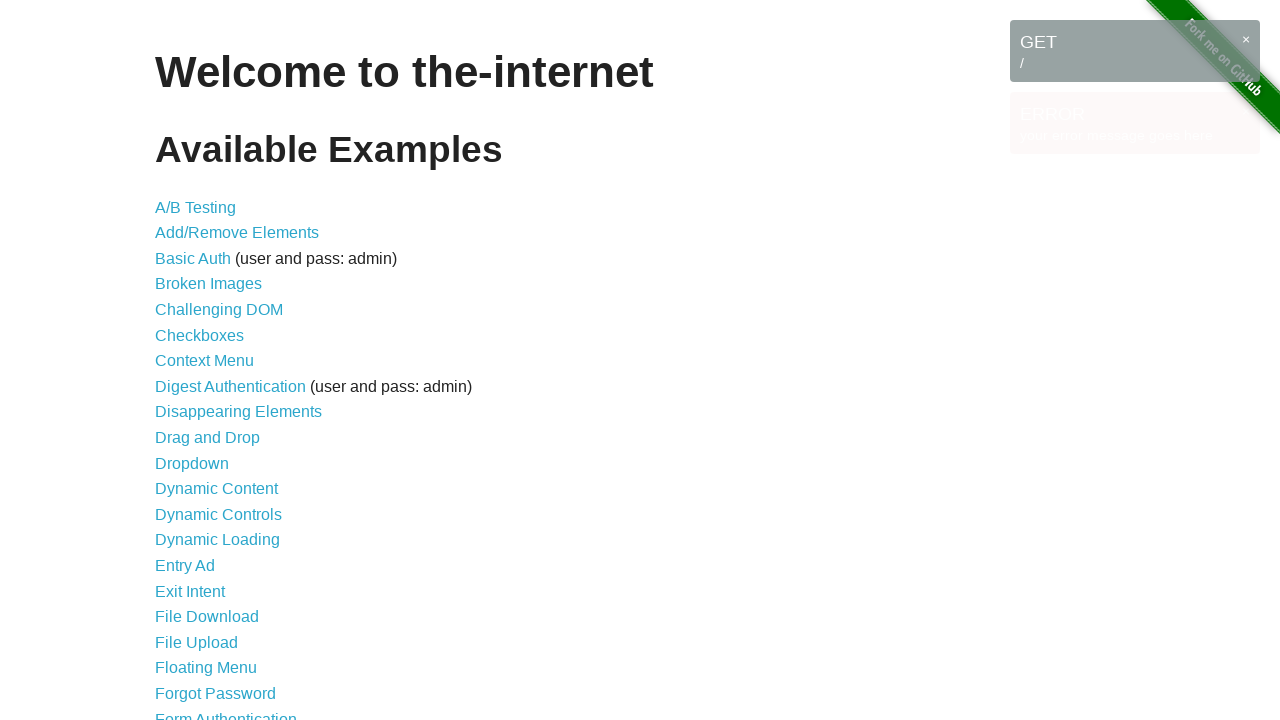

Displayed NOTICE notification message
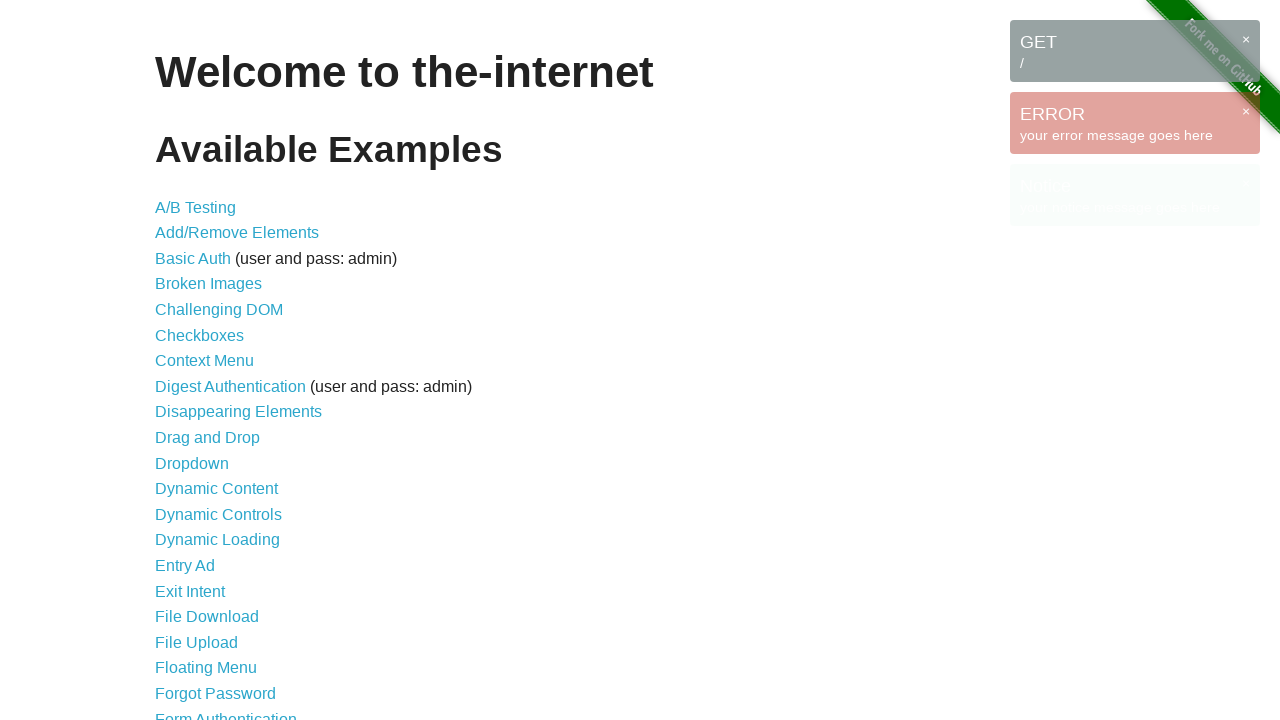

Displayed WARNING notification message
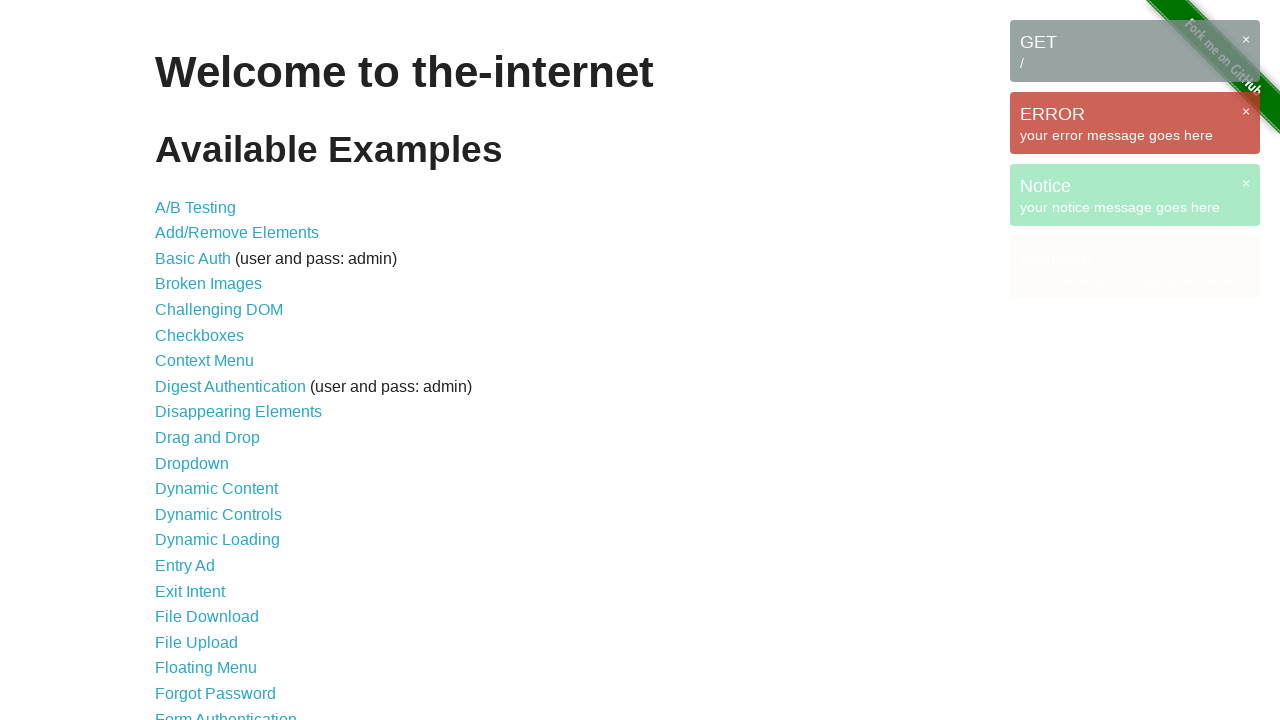

Waited 3 seconds to observe all notification messages
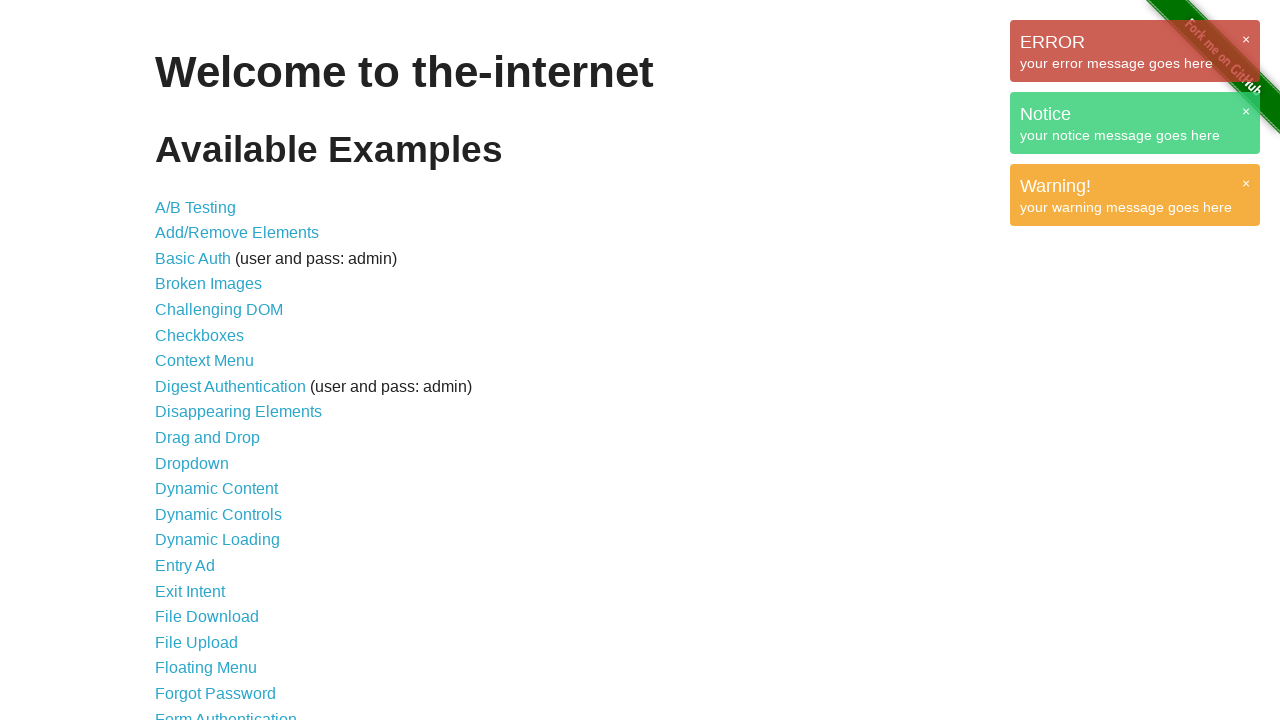

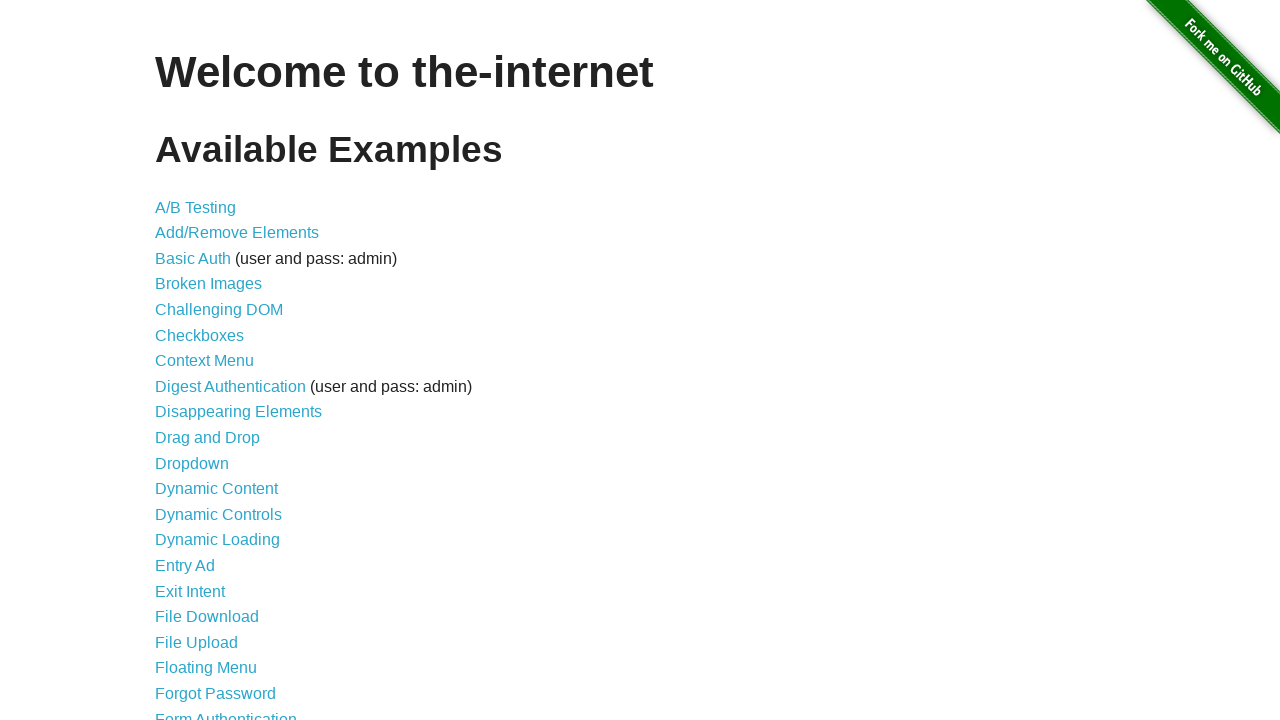